Tests file upload functionality by selecting a file and uploading it, then verifying the success message

Starting URL: https://the-internet.herokuapp.com/upload

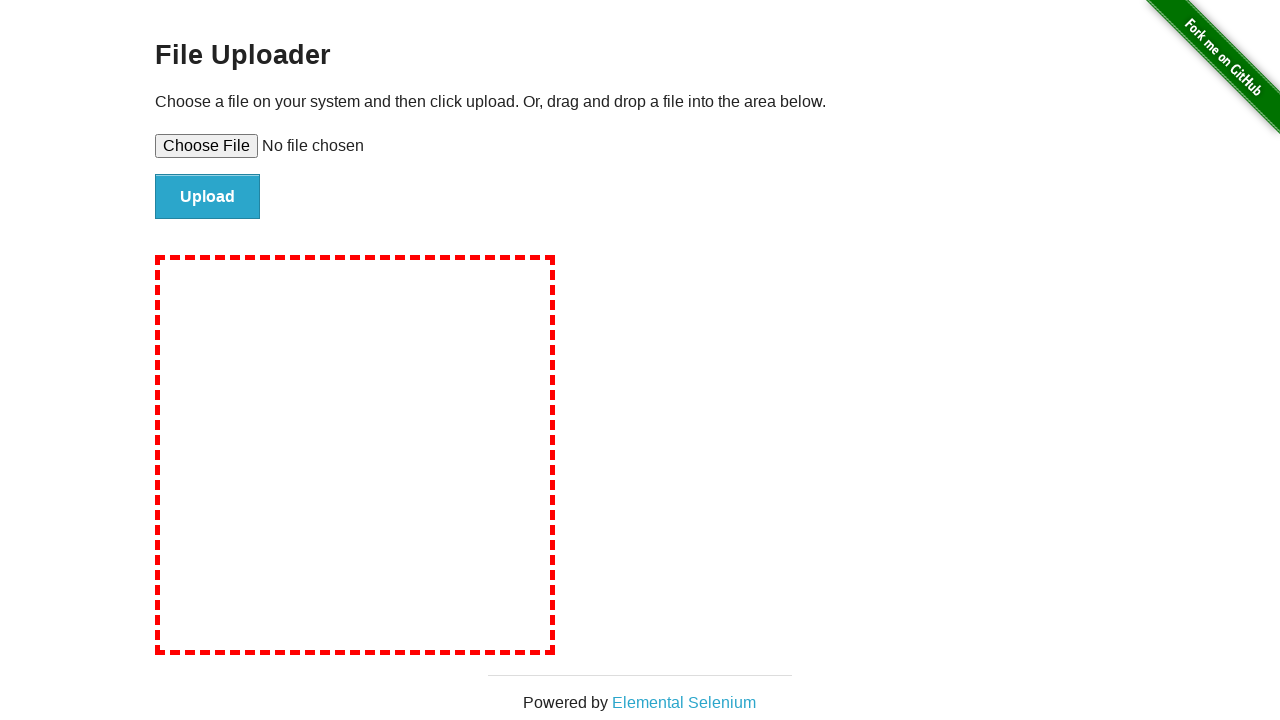

Created temporary test file for upload
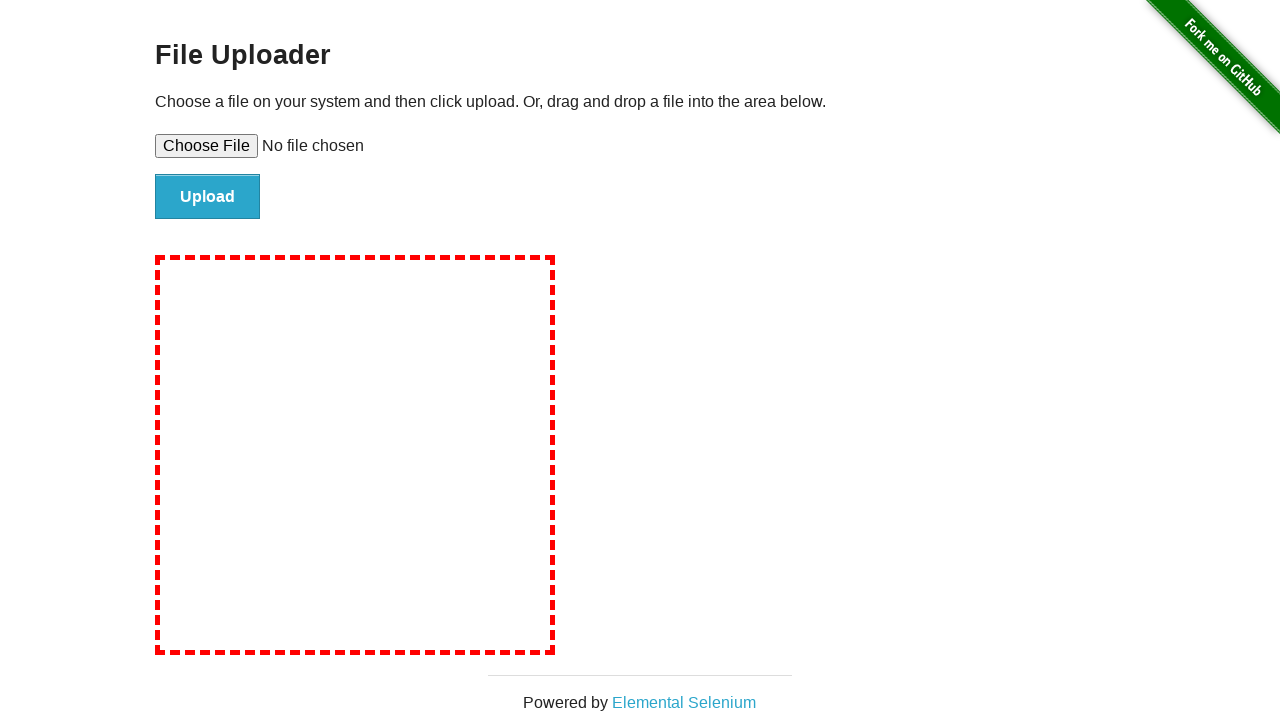

Selected test file in upload input
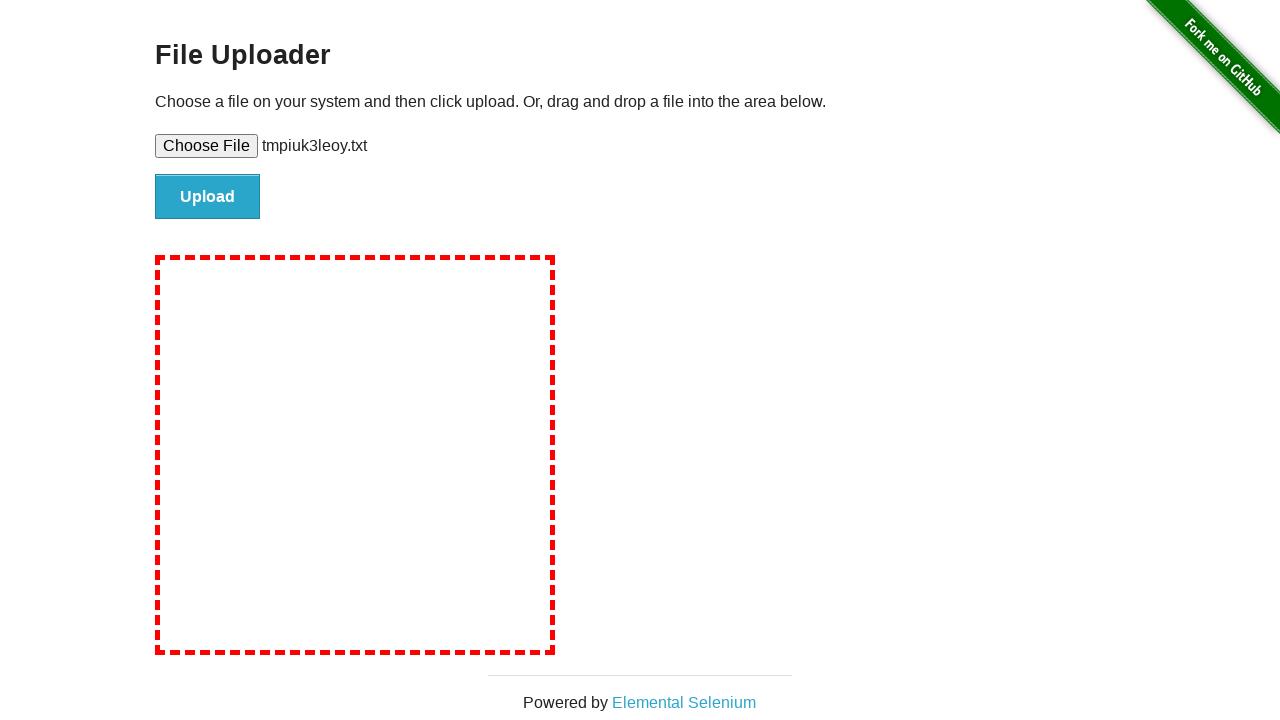

Clicked upload button to submit file at (208, 197) on #file-submit
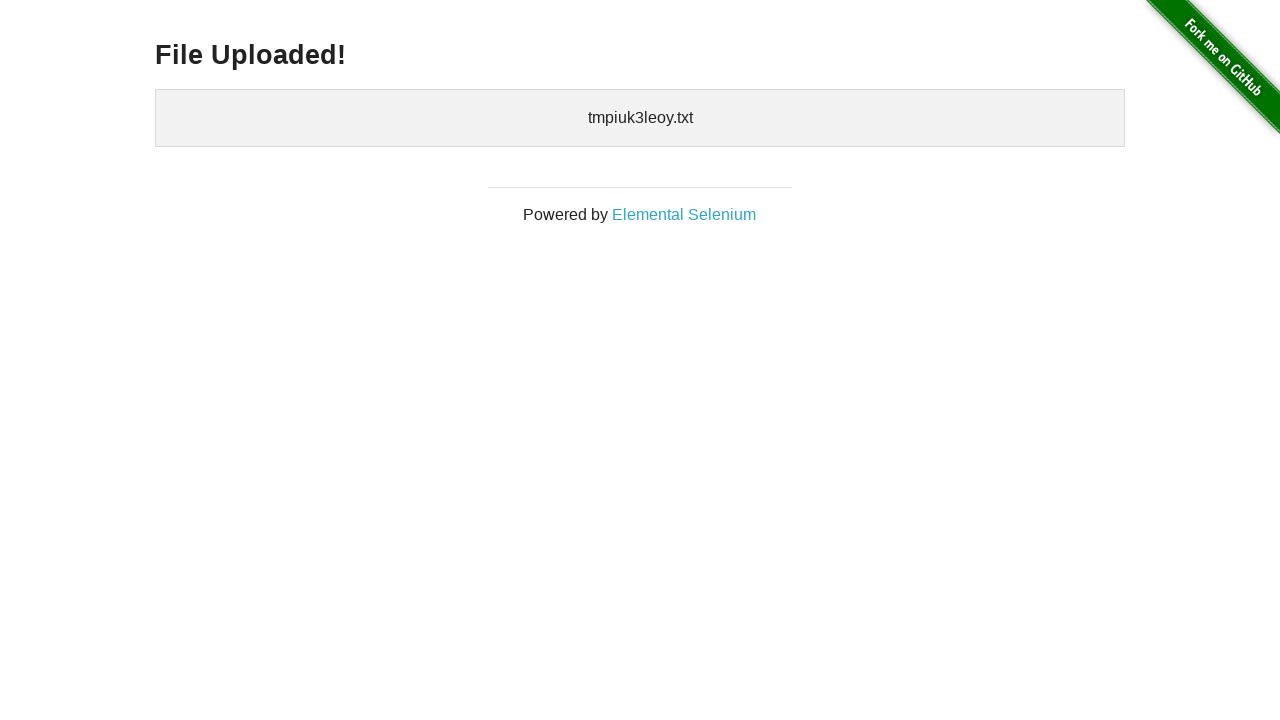

File upload success message appeared
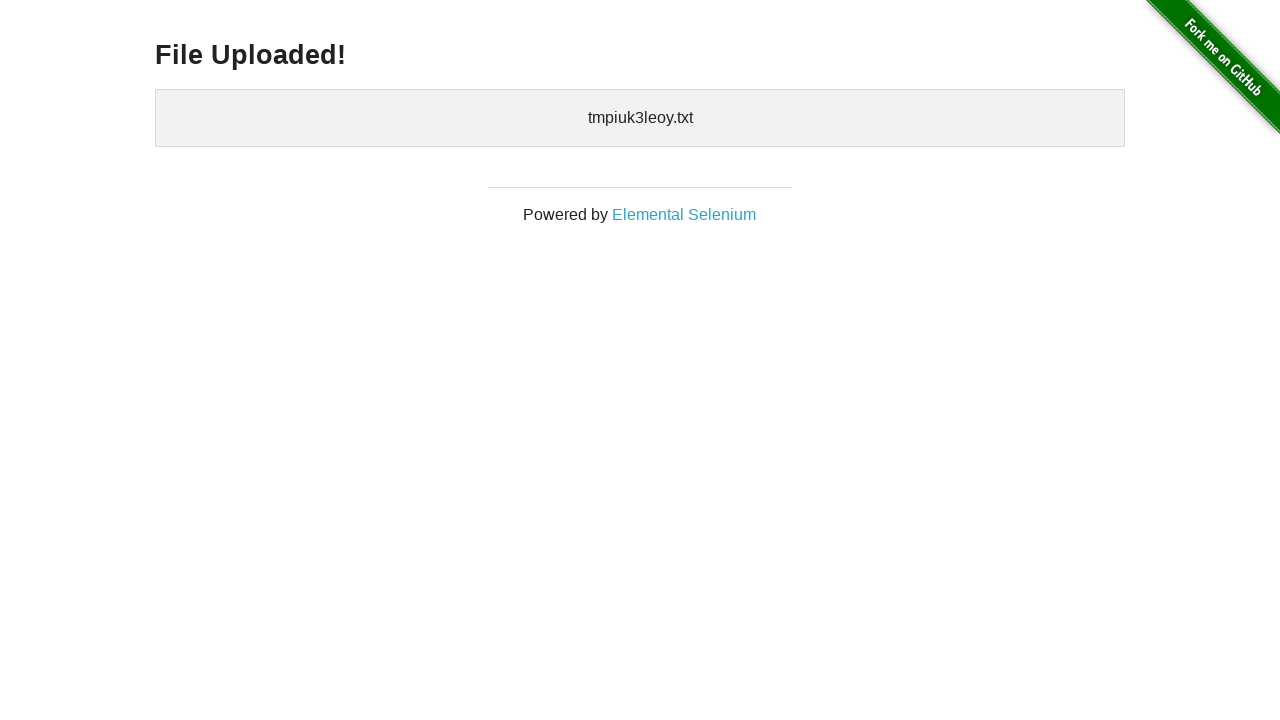

Cleaned up temporary test file
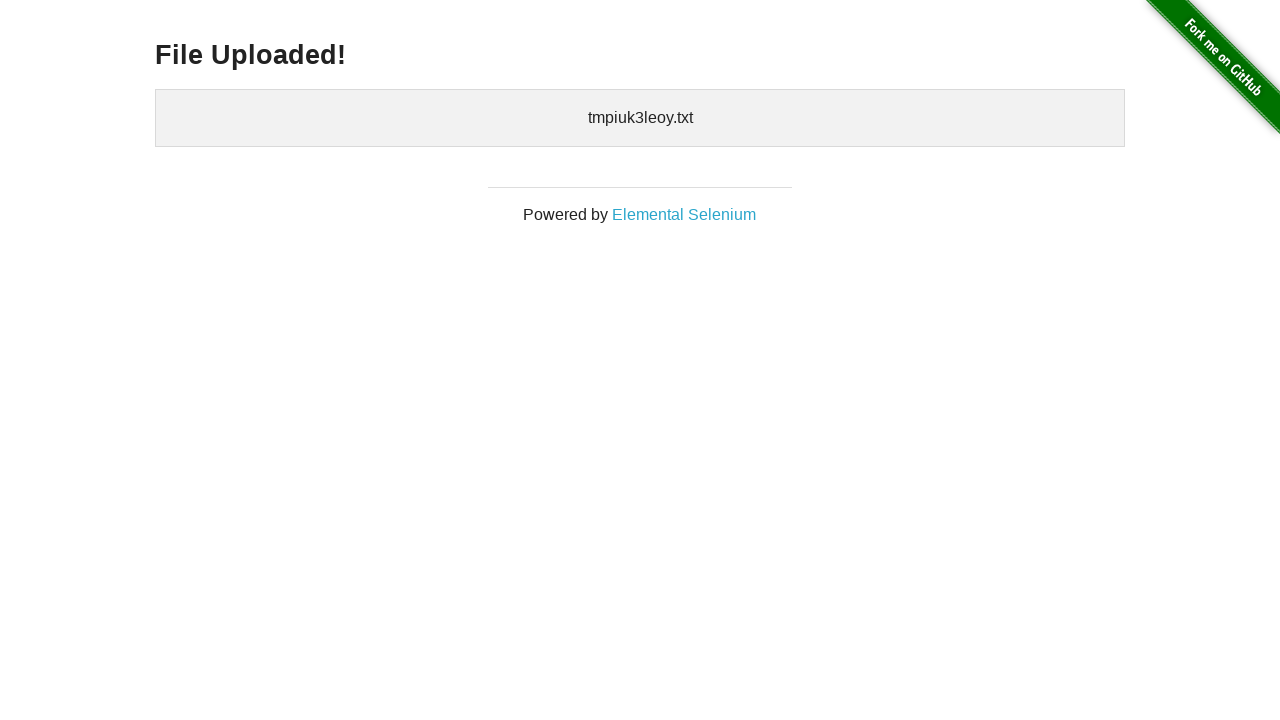

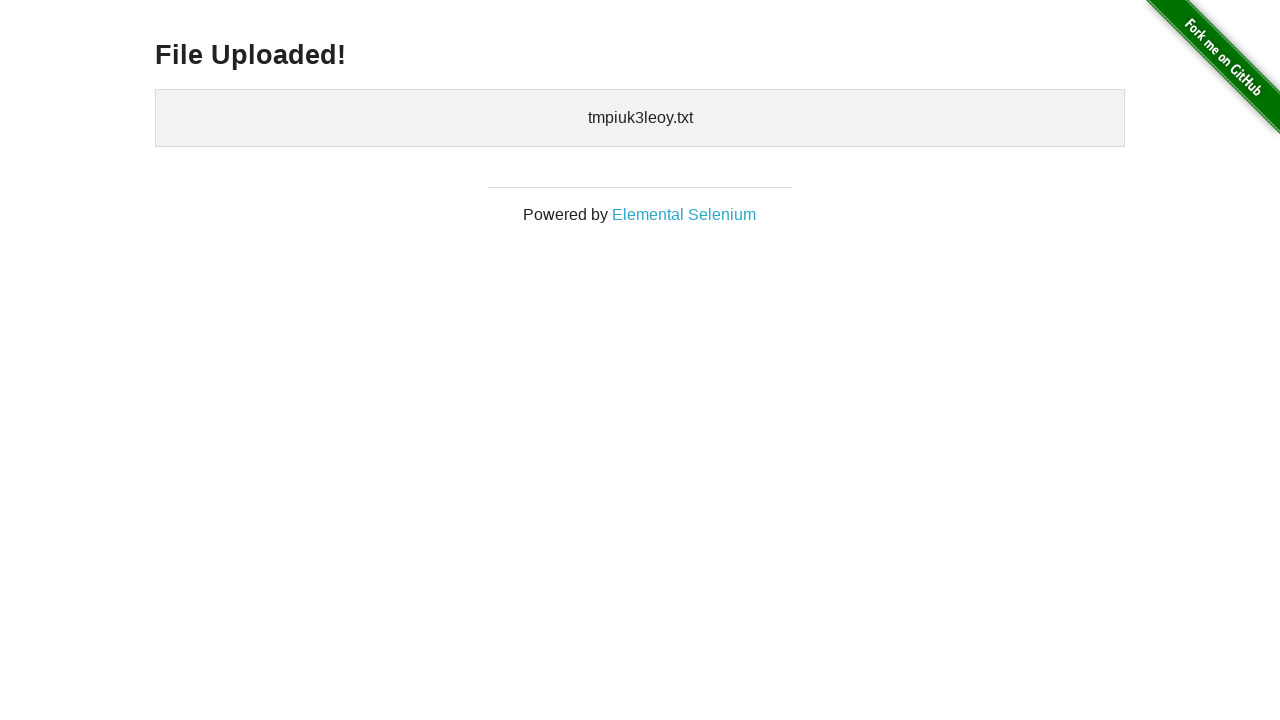